Navigates to the WebdriverIO website and verifies the page title is correct

Starting URL: https://webdriver.io

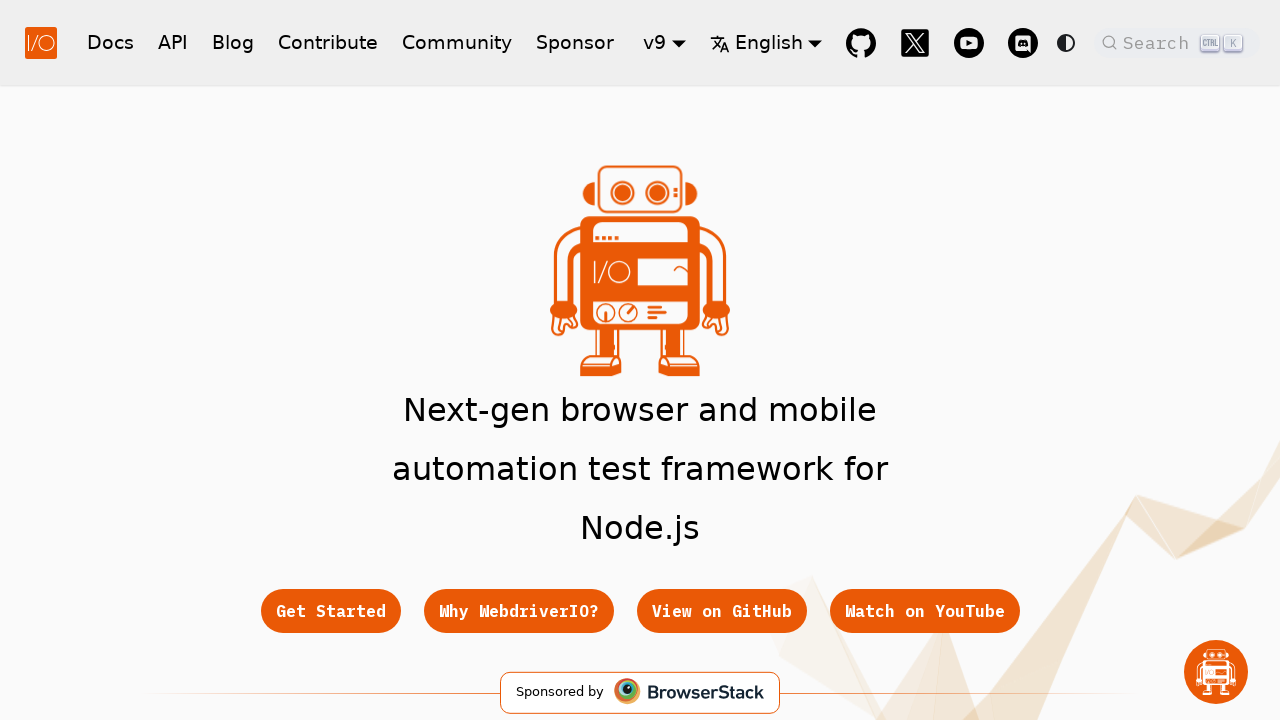

Waited for page to reach domcontentloaded state
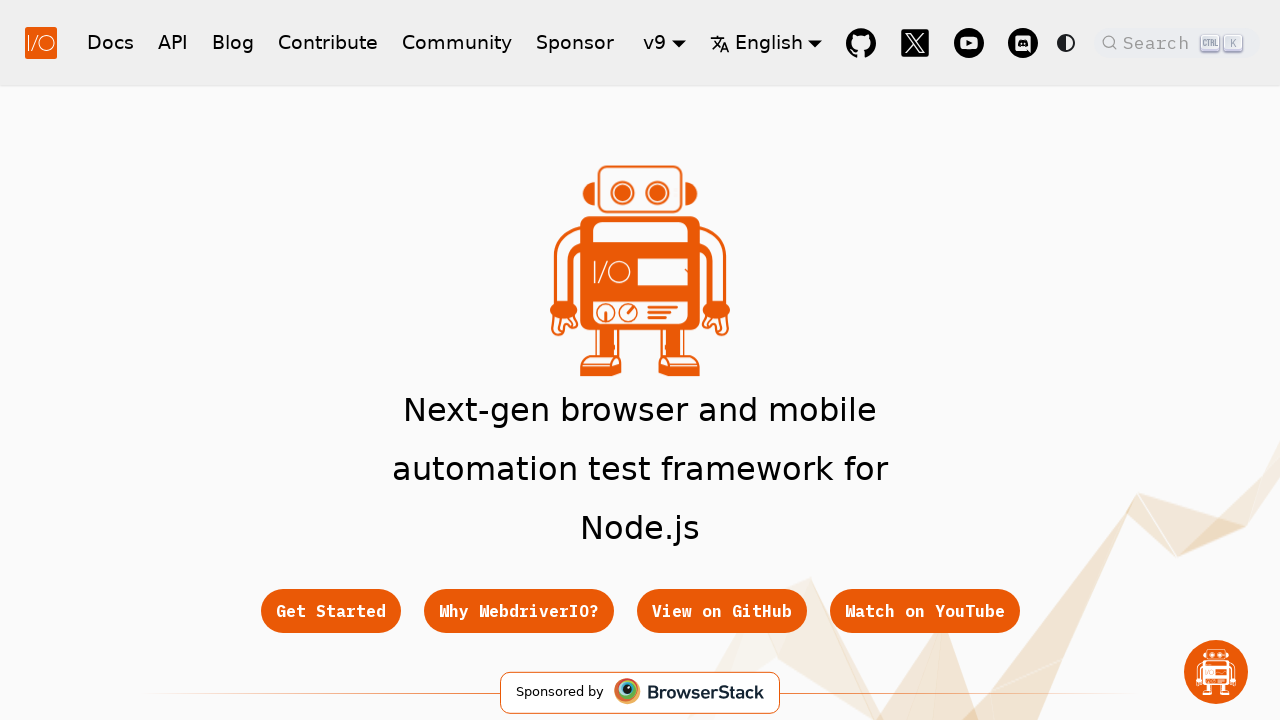

Verified page title is correct
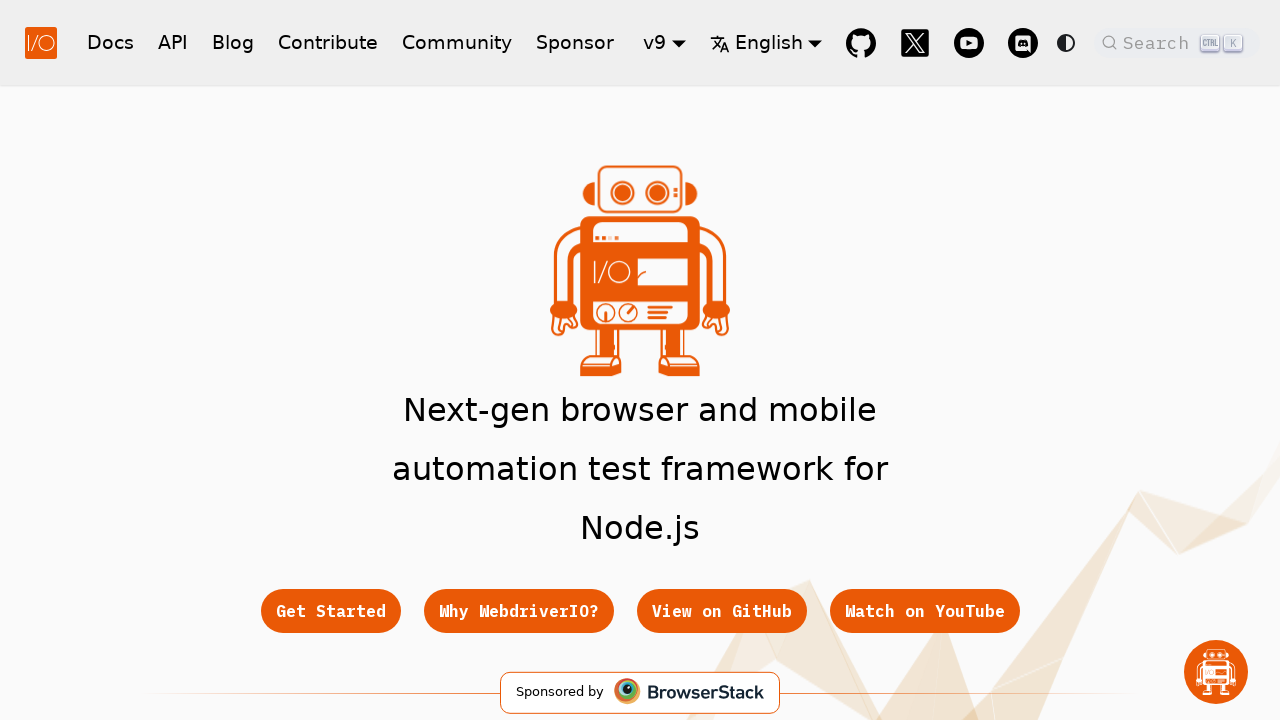

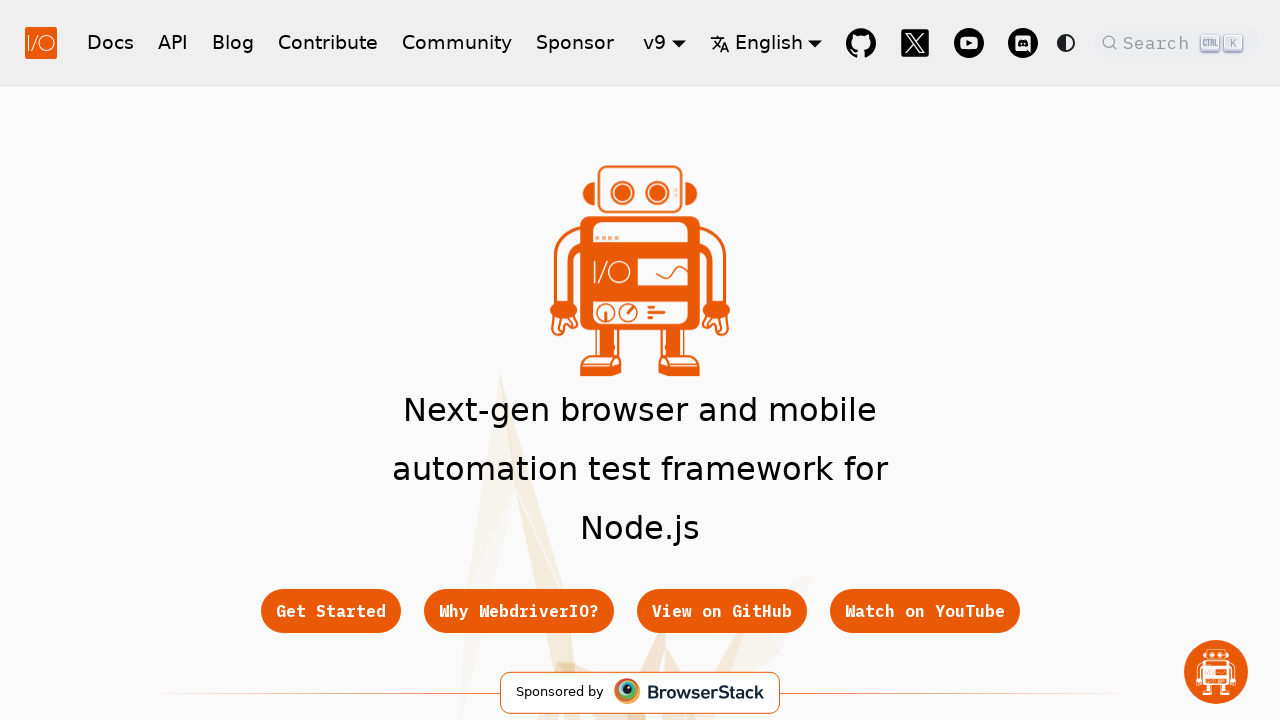